Tests the login button on landing page by clicking it and verifying login form validation messages appear when submitting empty form

Starting URL: https://hakmate-frontend.vercel.app

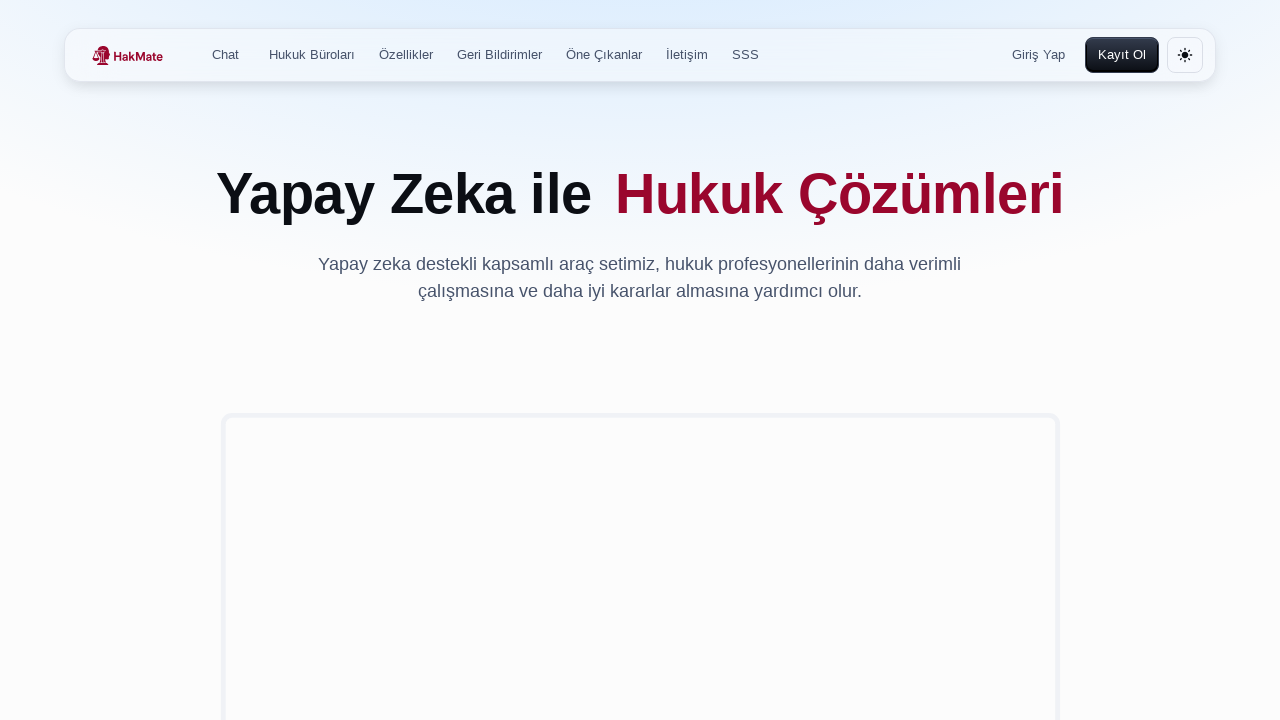

Clicked login button on landing page at (1038, 55) on internal:role=button[name="Giriş Yap"i]
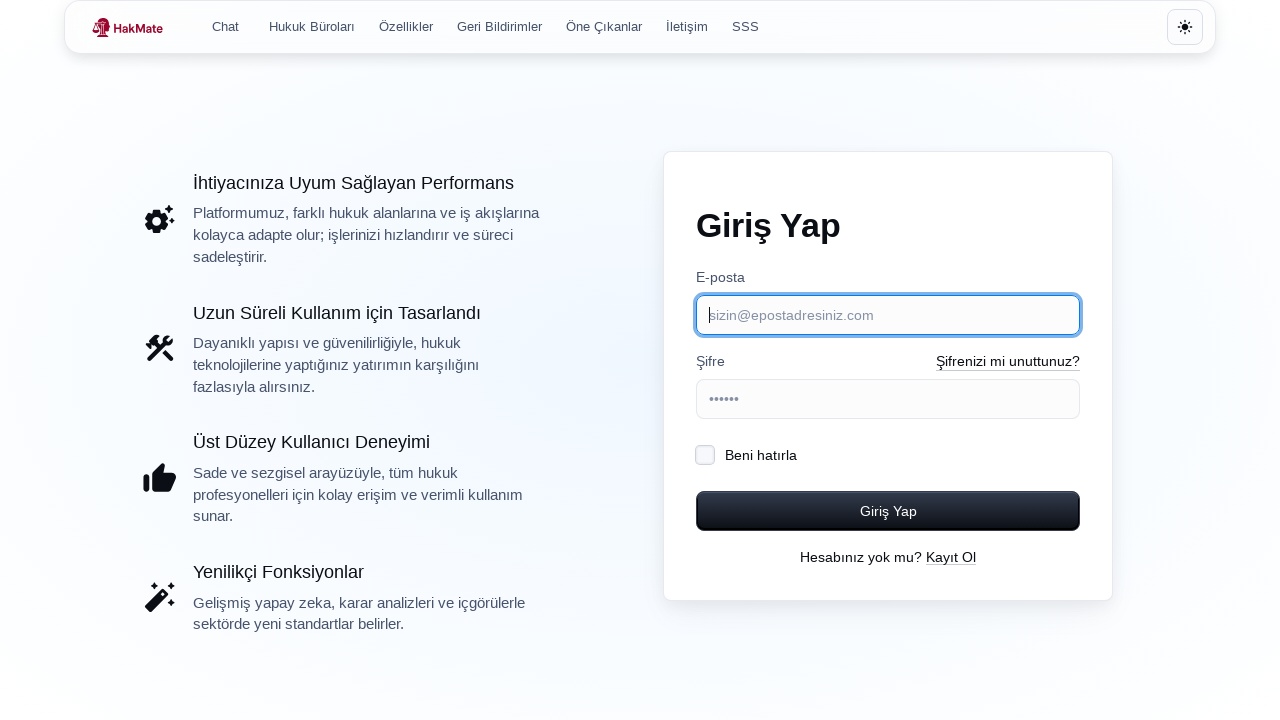

Verified email textbox is visible
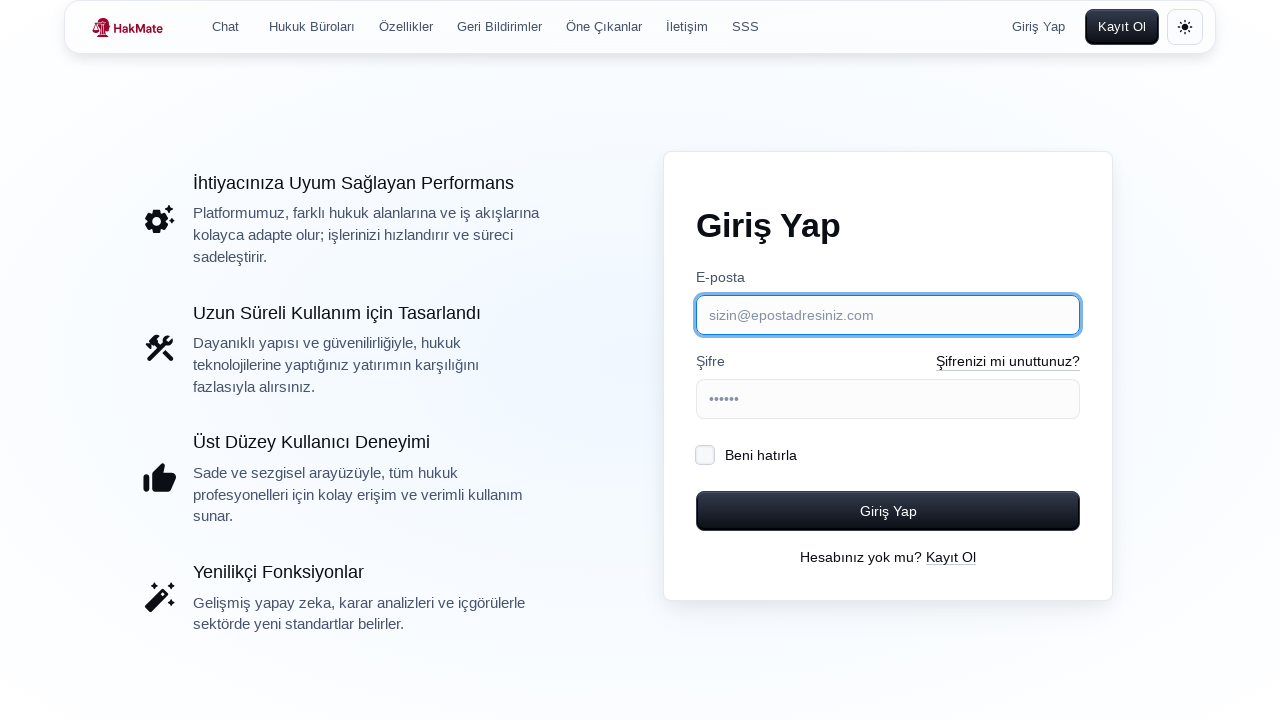

Clicked submit button without filling form at (888, 511) on internal:role=button[name="Giriş Yap"i] >> nth=1
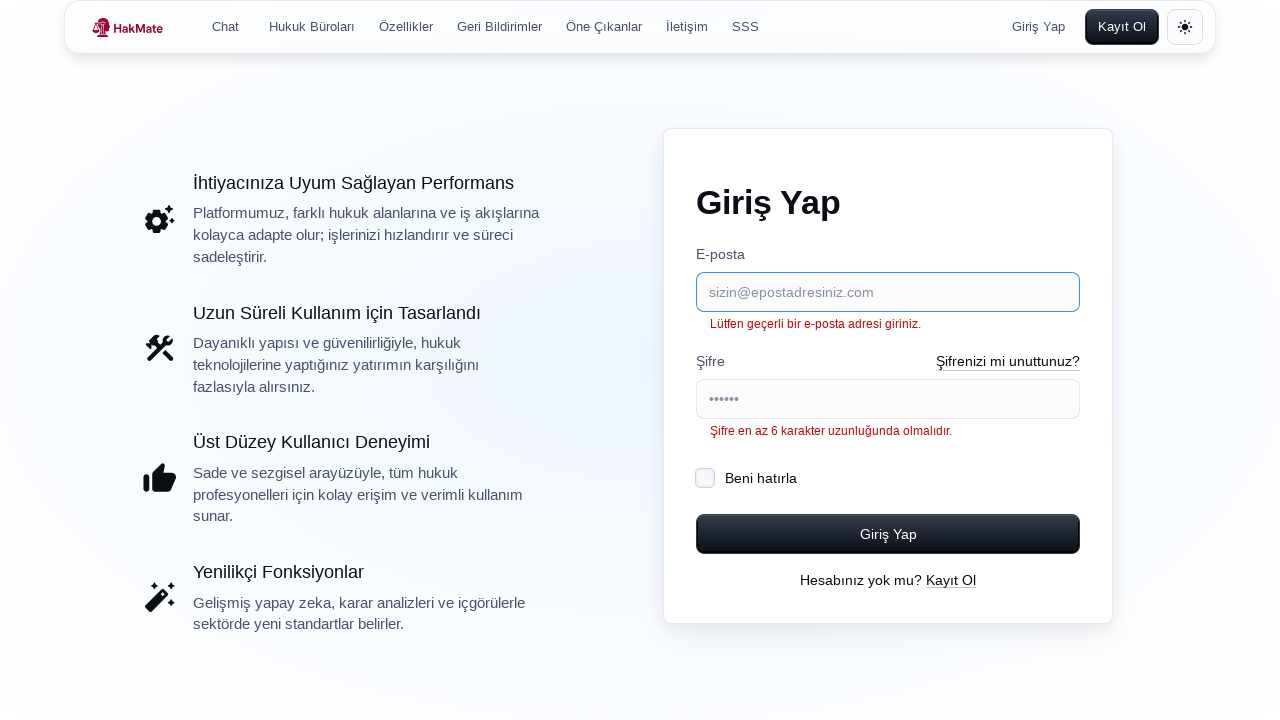

Verified email validation error message appears
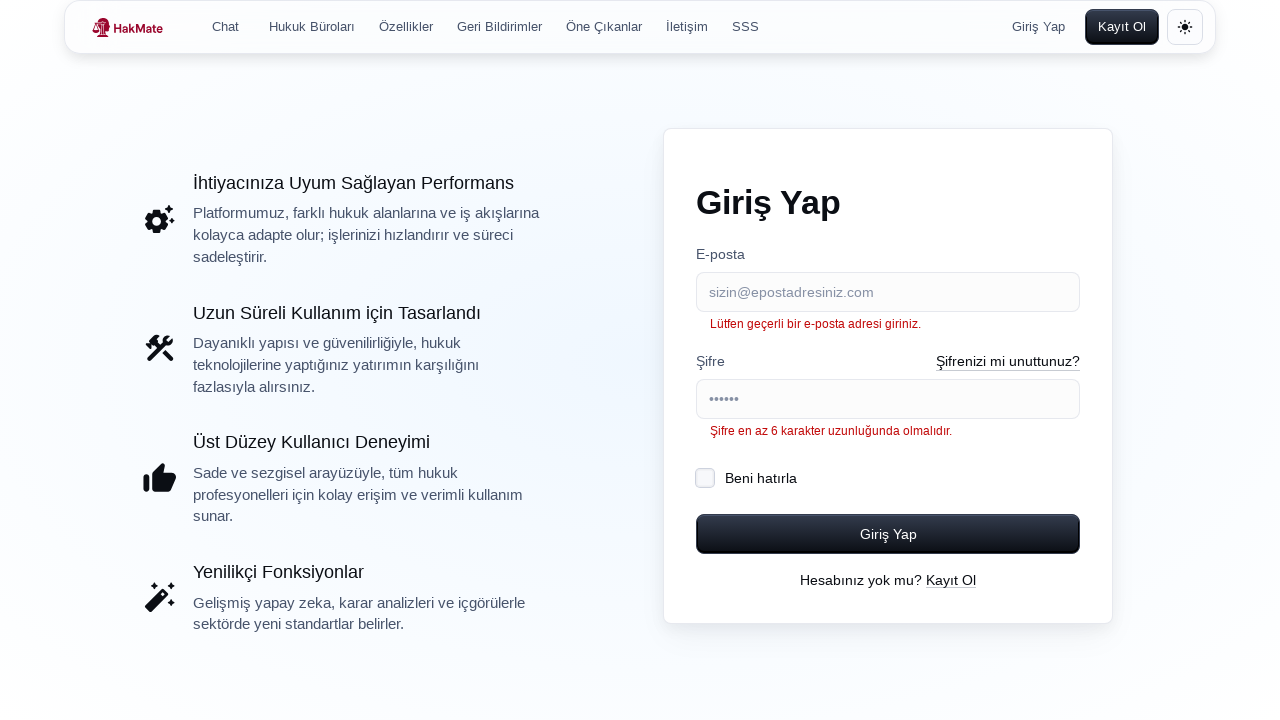

Verified password validation error message appears
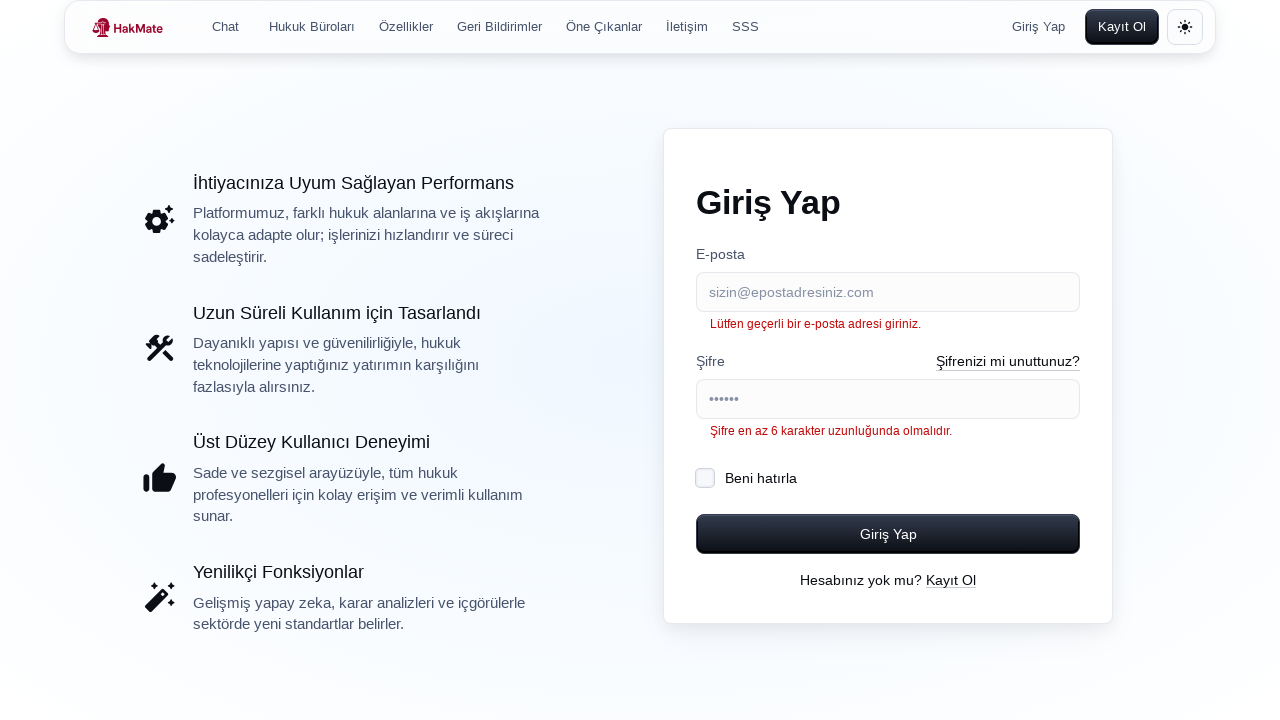

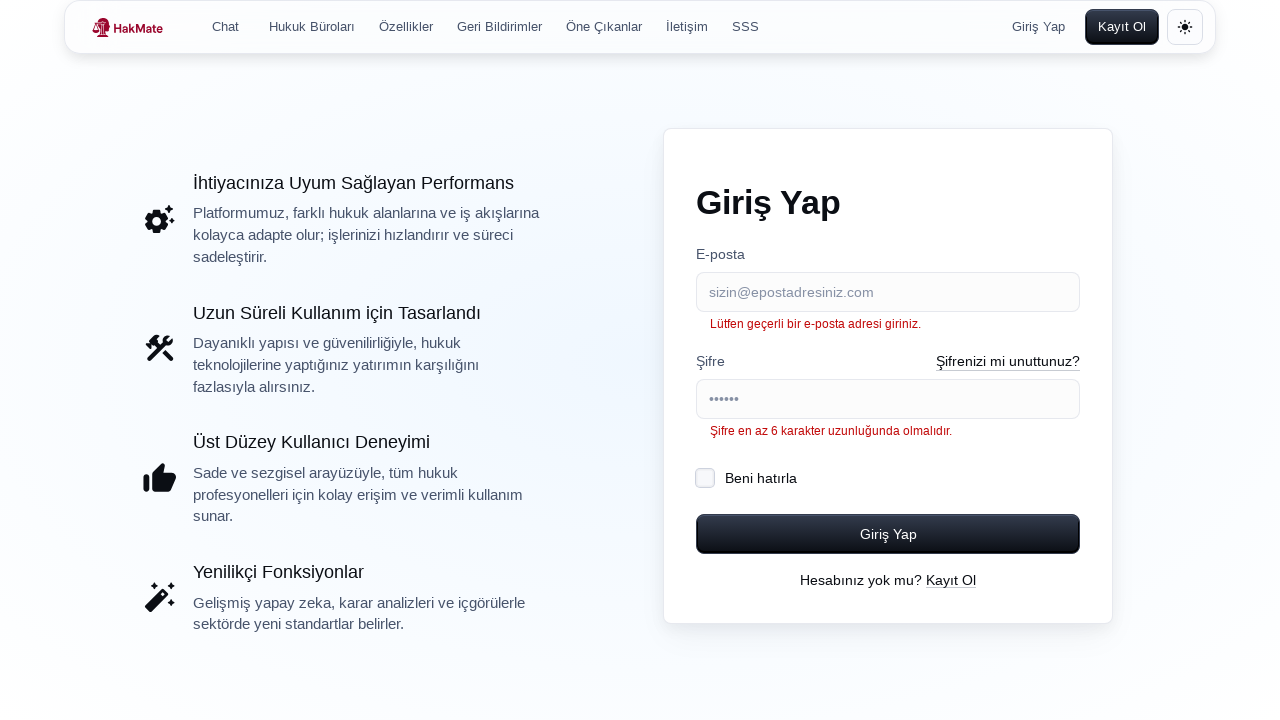